Tests tooltip on text field by hovering over it and verifying the tooltip appears.

Starting URL: https://demoqa.com/tool-tips

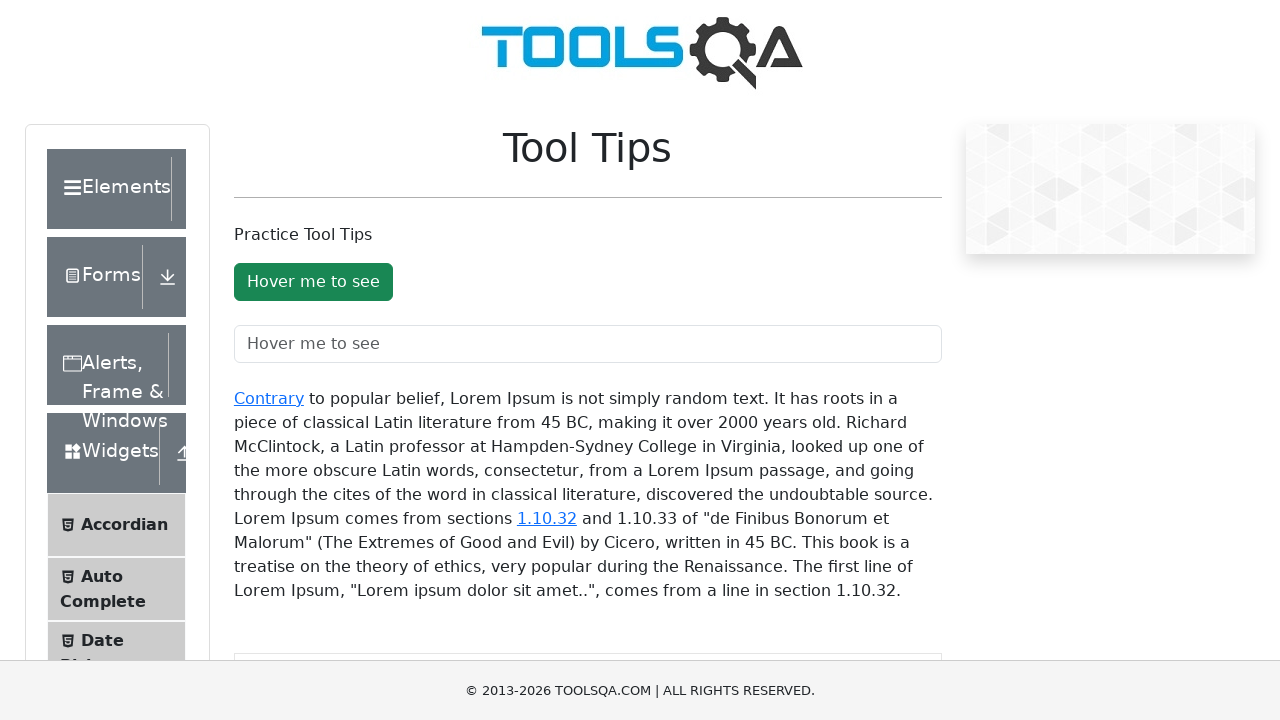

Hovered over tooltip text field at (588, 344) on #toolTipTextField
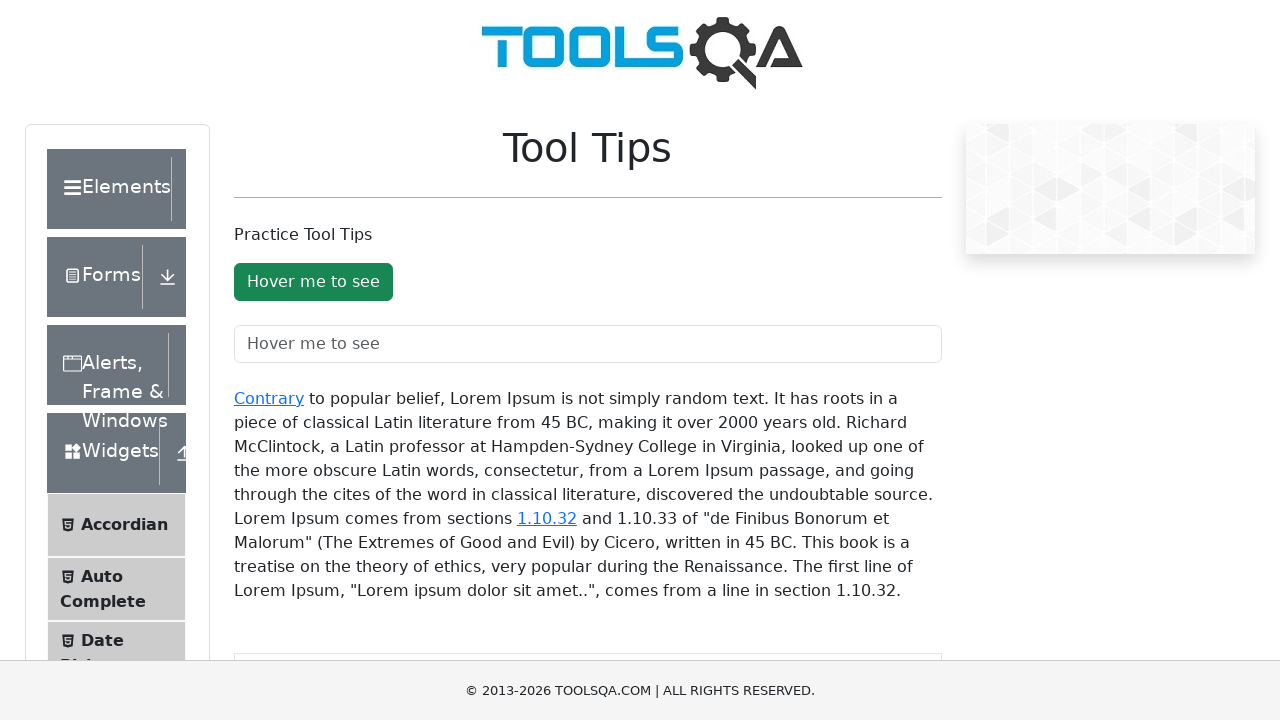

Tooltip appeared on text field
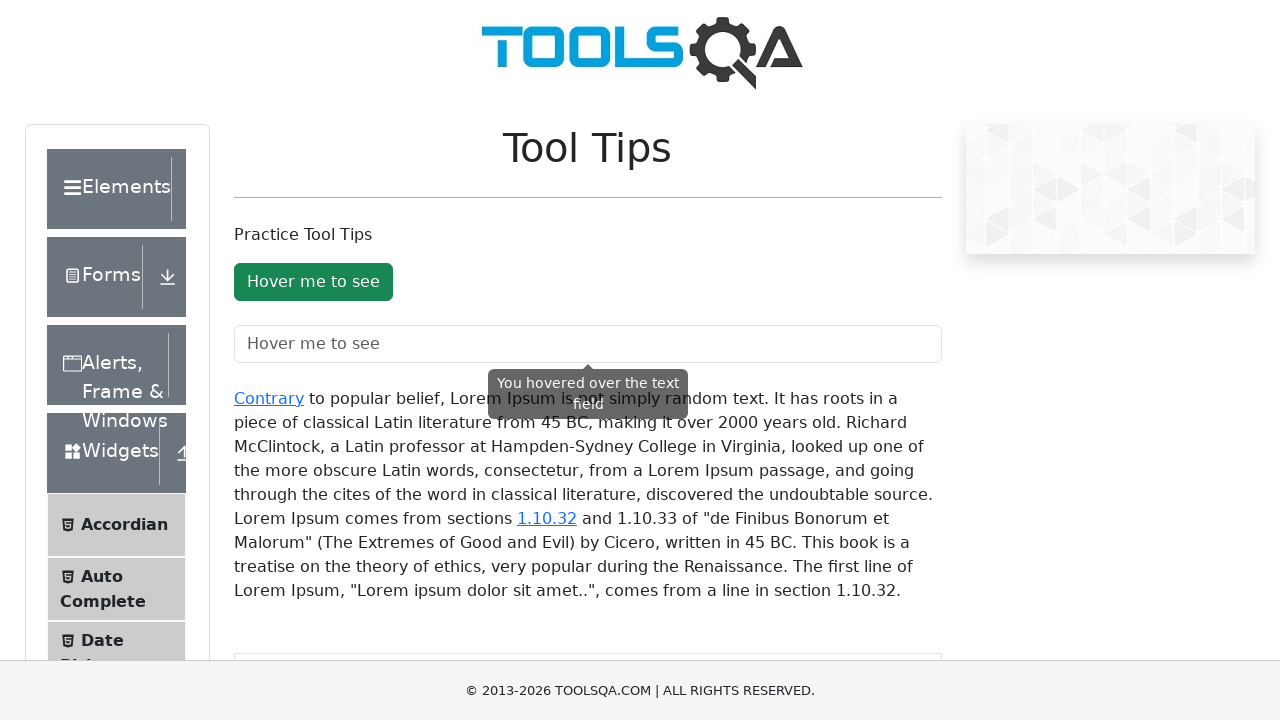

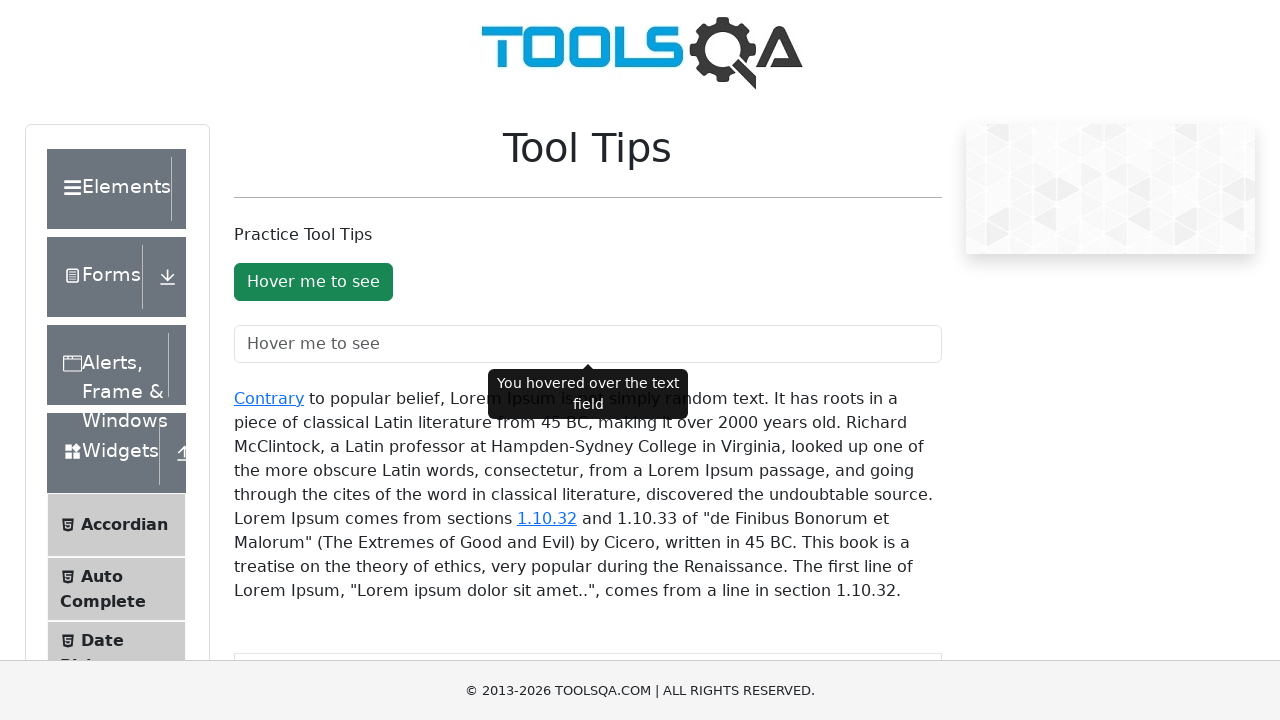